Tests drag and drop functionality by dragging element from column A to column B using mouse actions, then verifies the columns have swapped content

Starting URL: https://the-internet.herokuapp.com/drag_and_drop

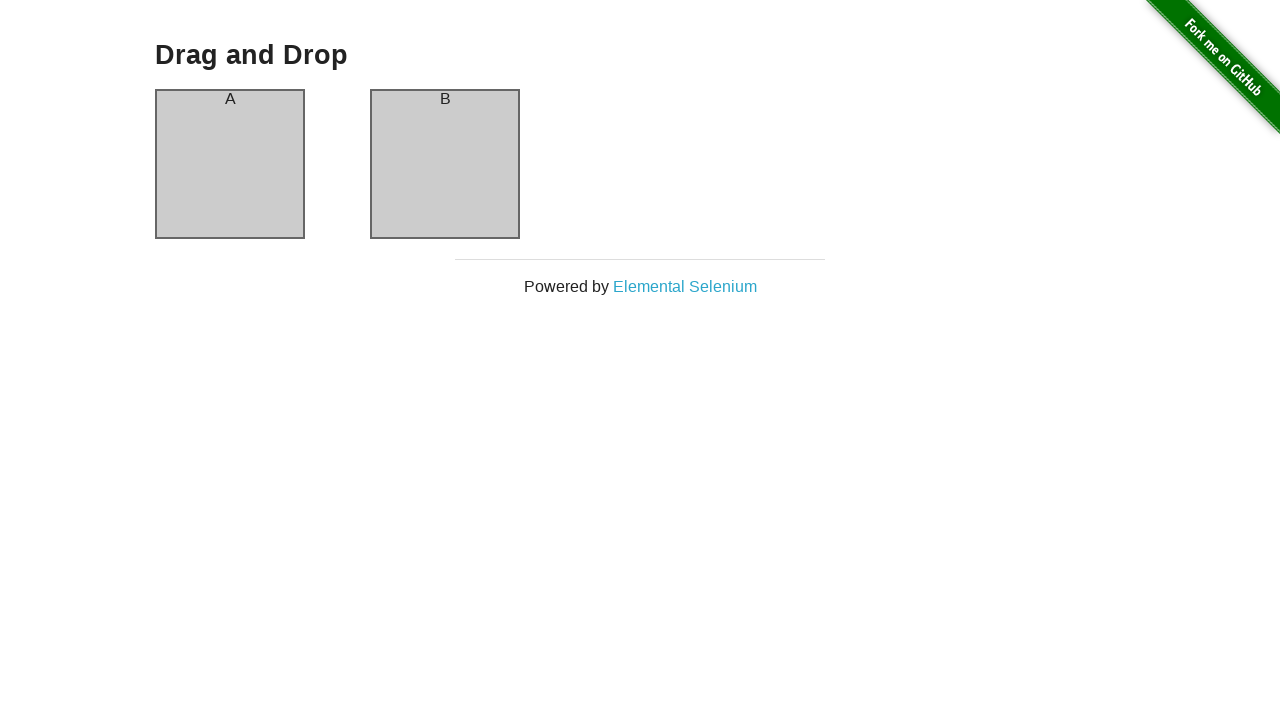

Navigated to drag and drop test page
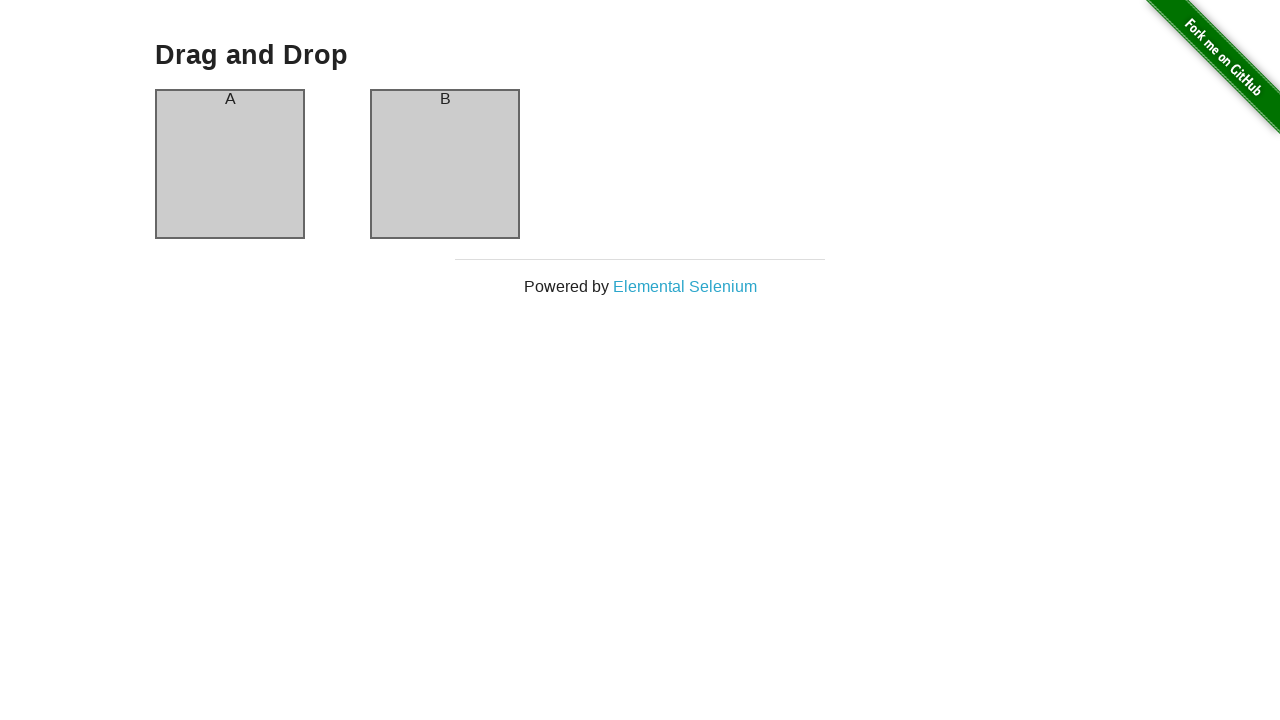

Located source element (column A)
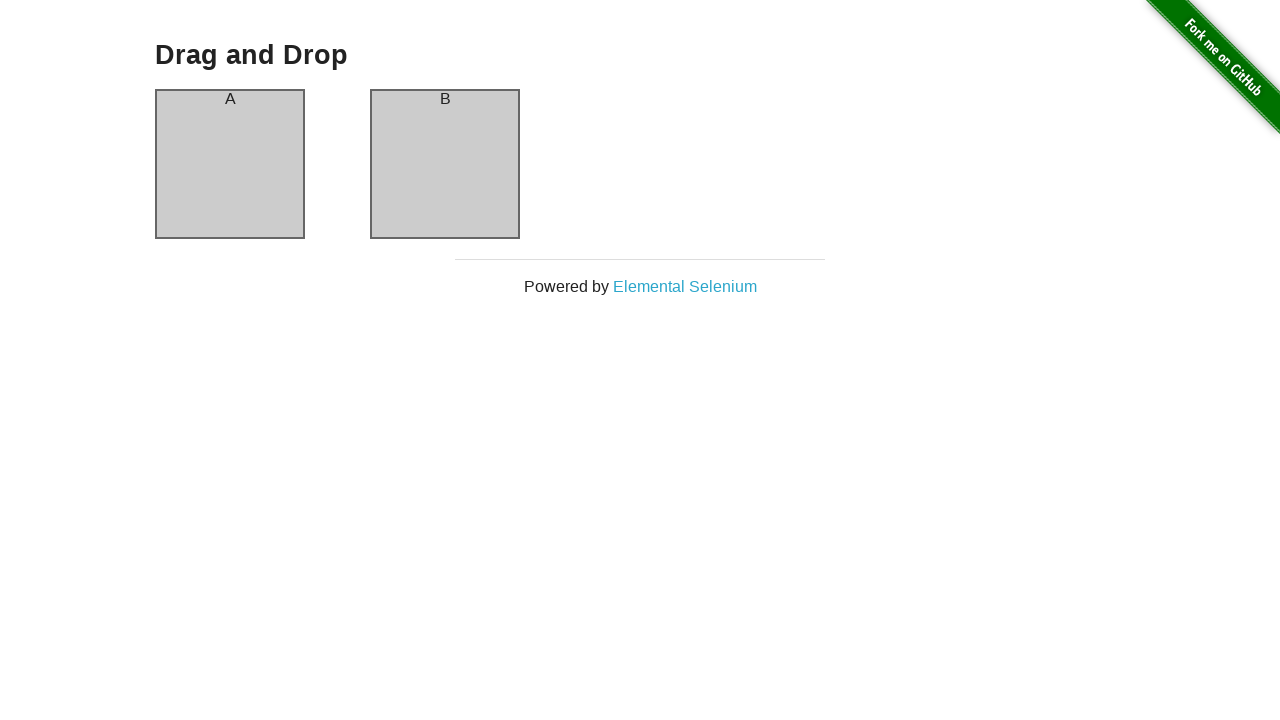

Located target element (column B)
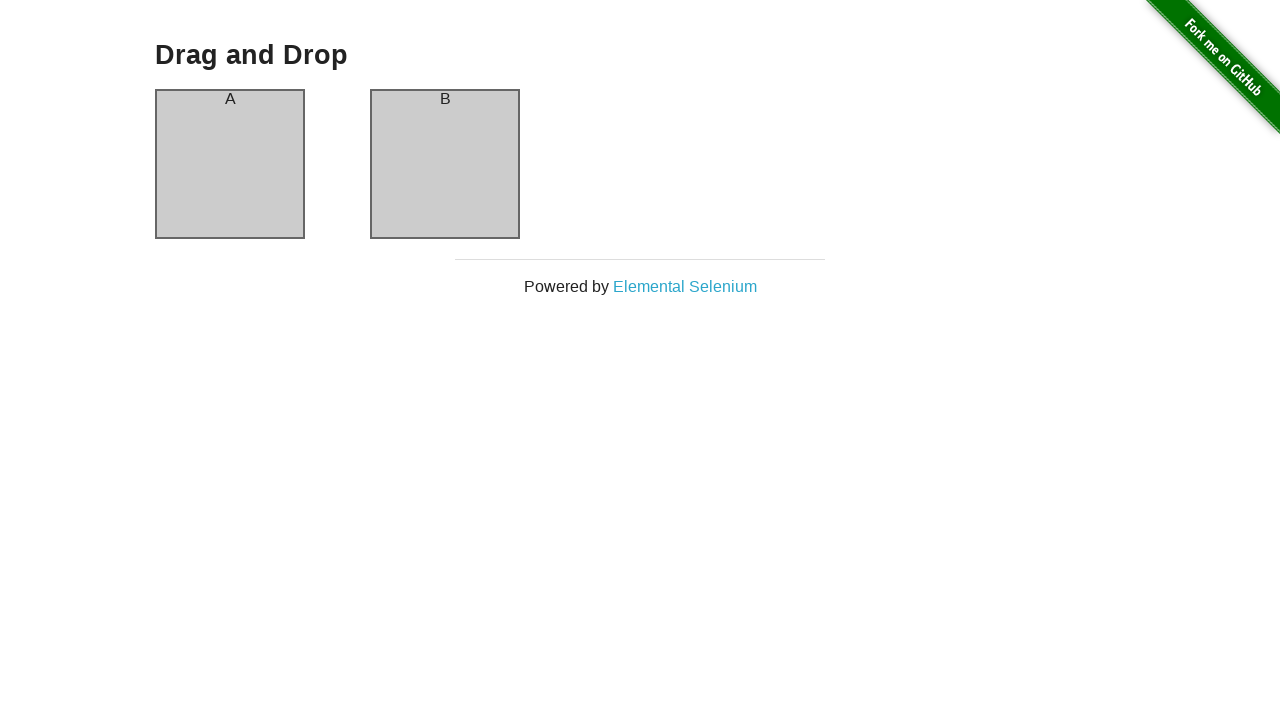

Dragged column A to column B at (445, 164)
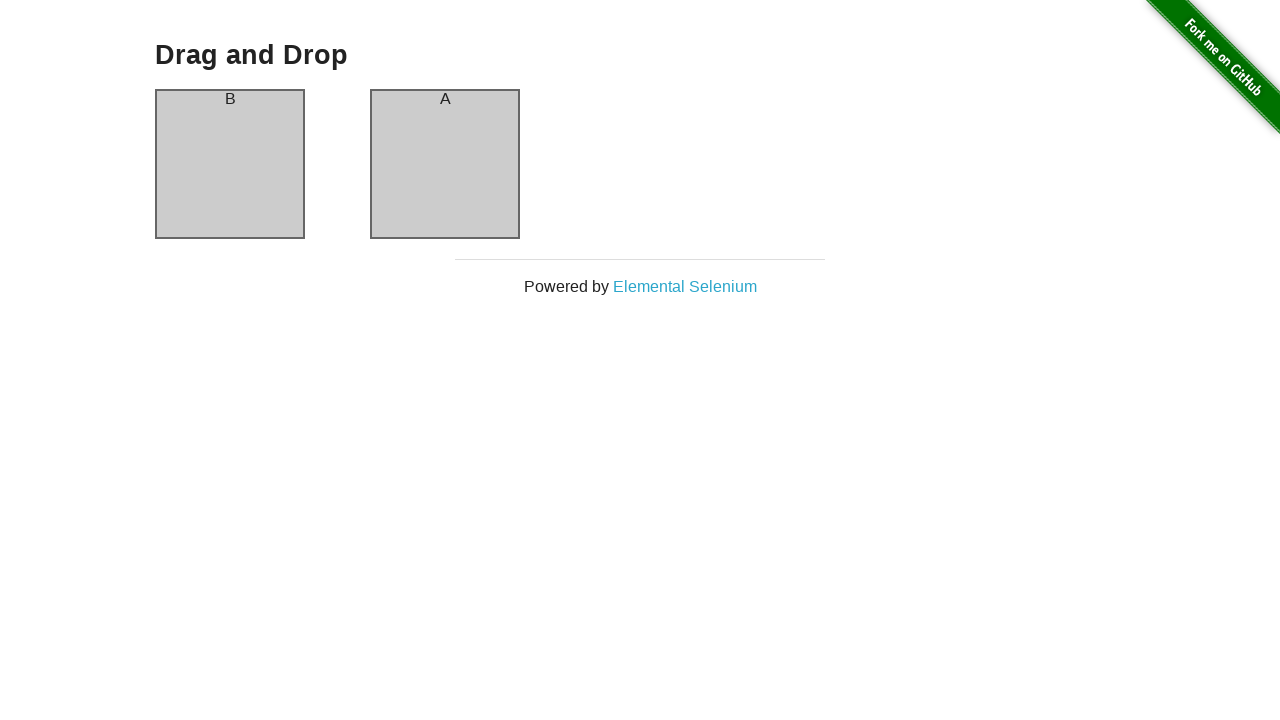

Column A is visible after drag and drop
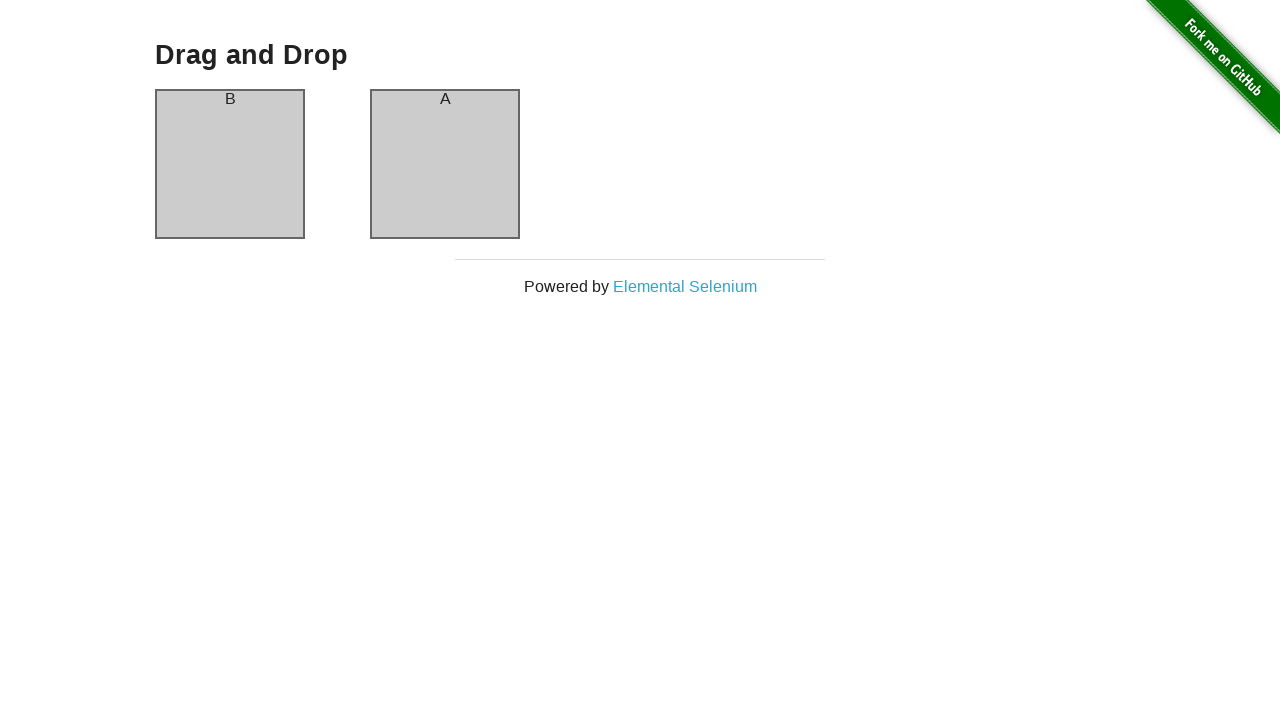

Verified that column A now contains 'B'
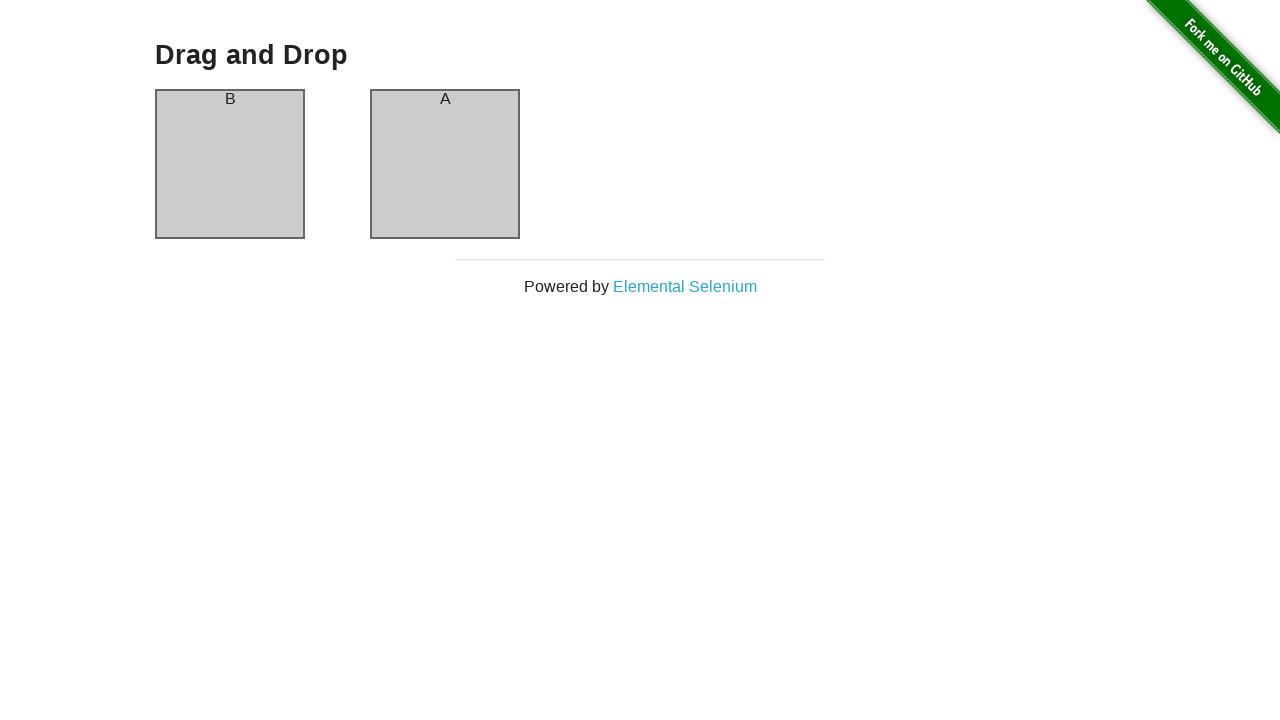

Verified that column B now contains 'A'
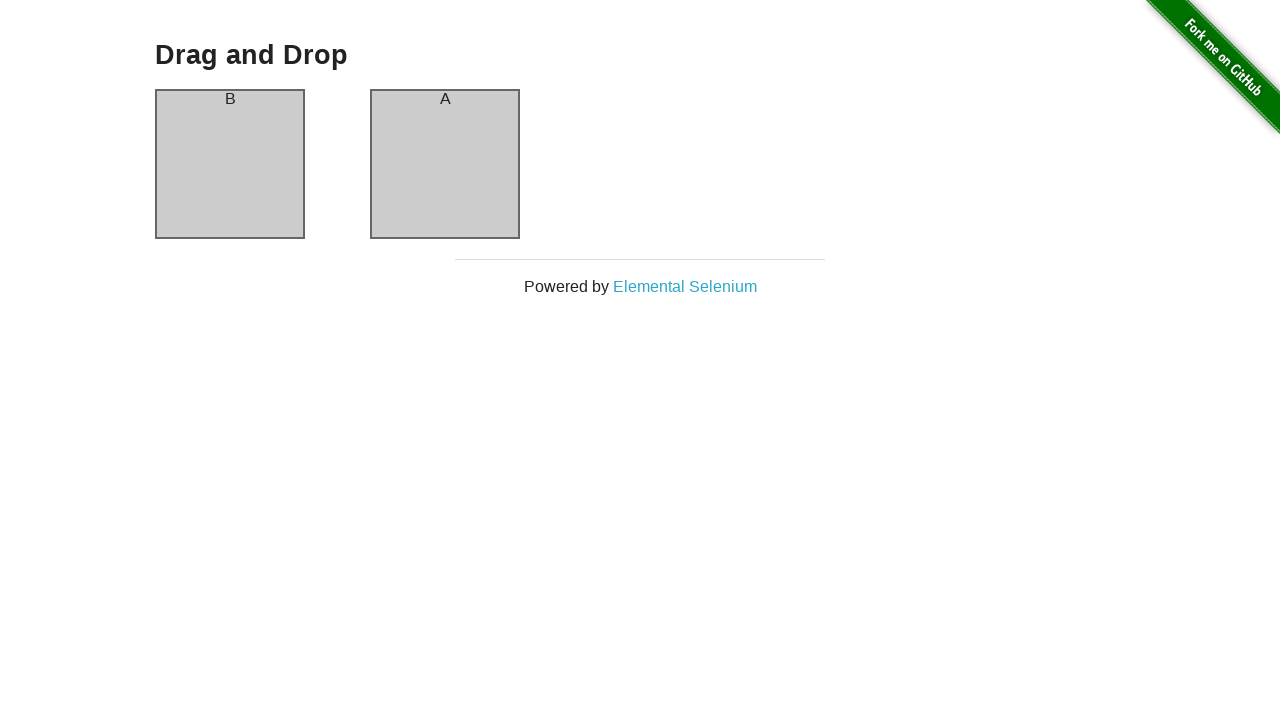

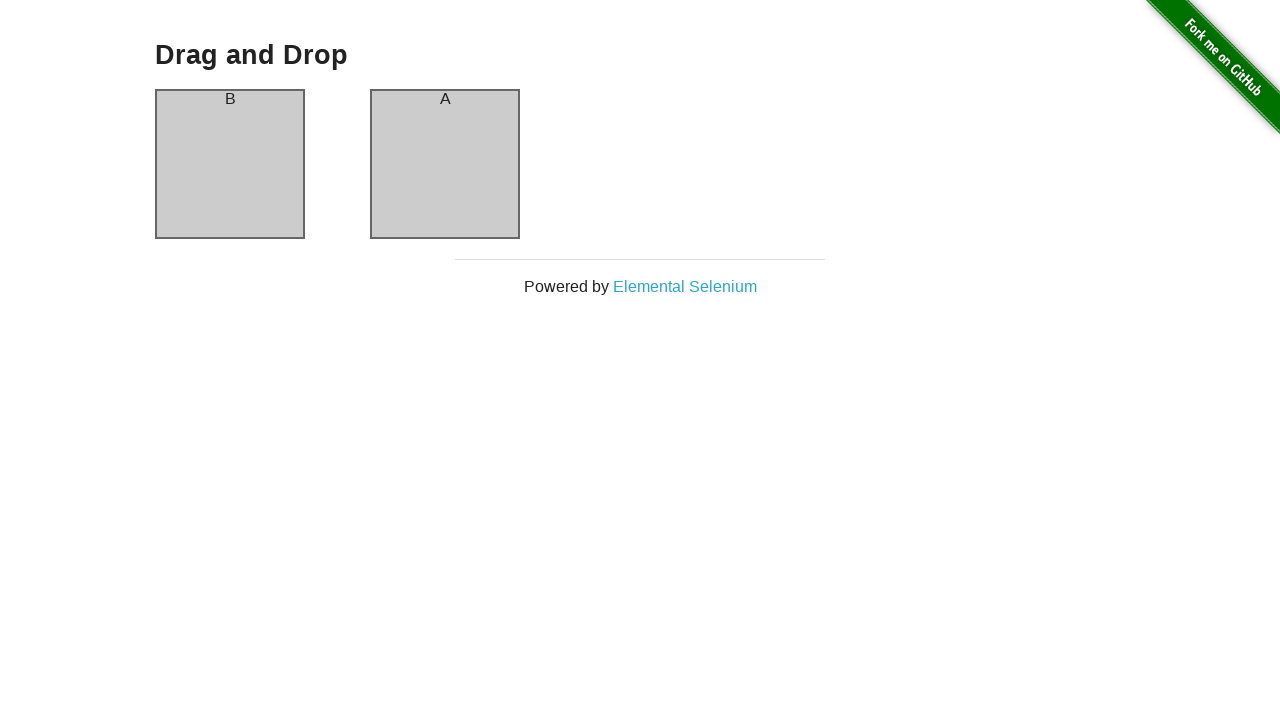